Tests navigation on DemoQA site by clicking on the Elements section and then navigating to the Upload and Download option

Starting URL: https://demoqa.com/links

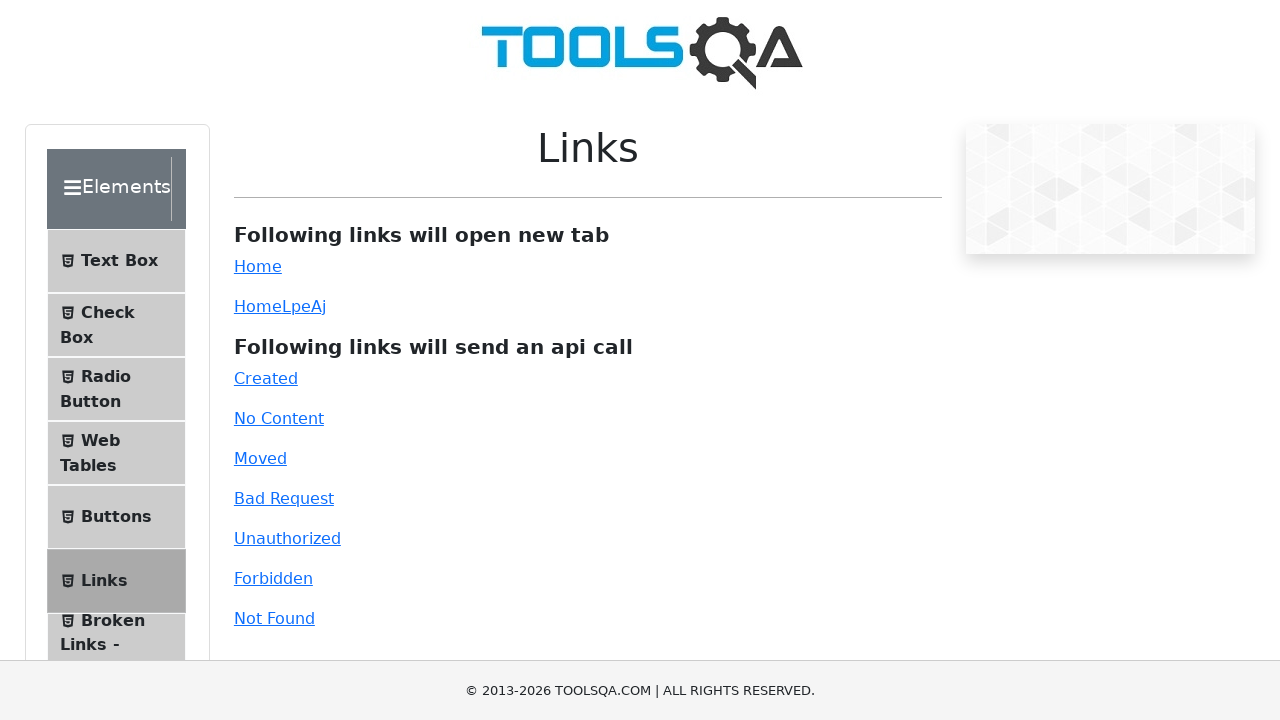

Clicked on Elements section at (126, 392) on div.element-group
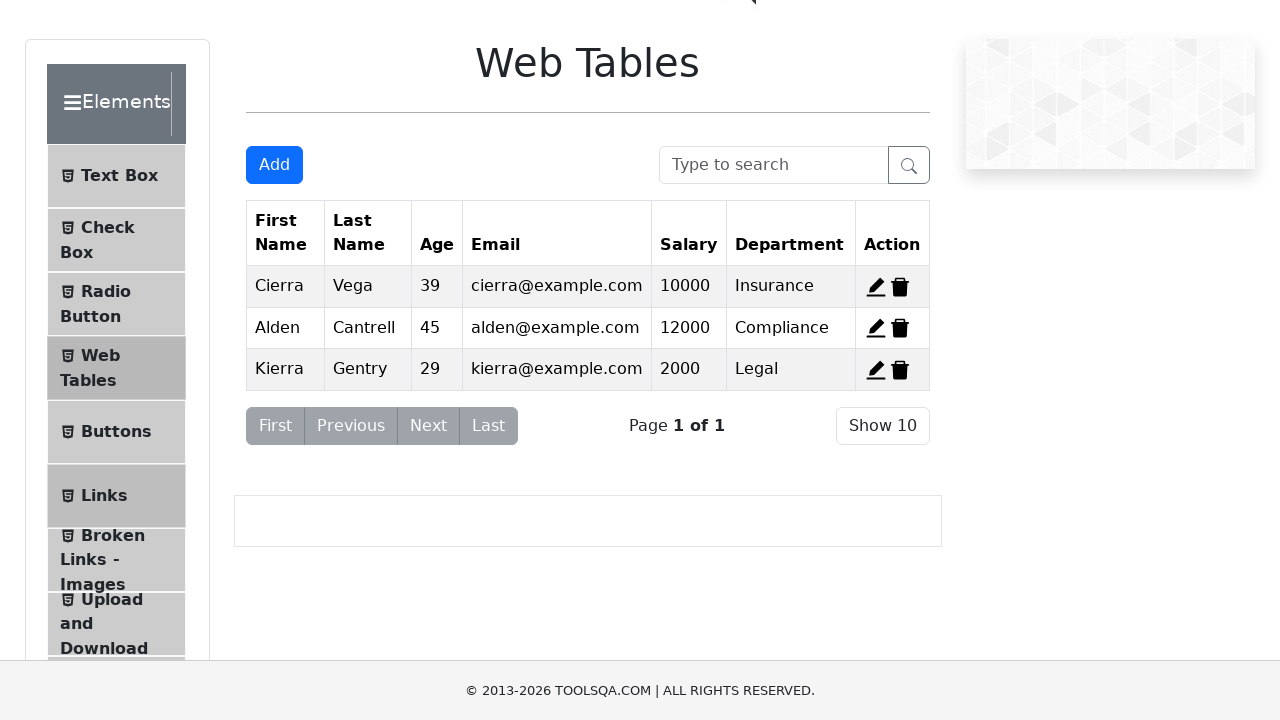

Scrolled down the page using PageDown
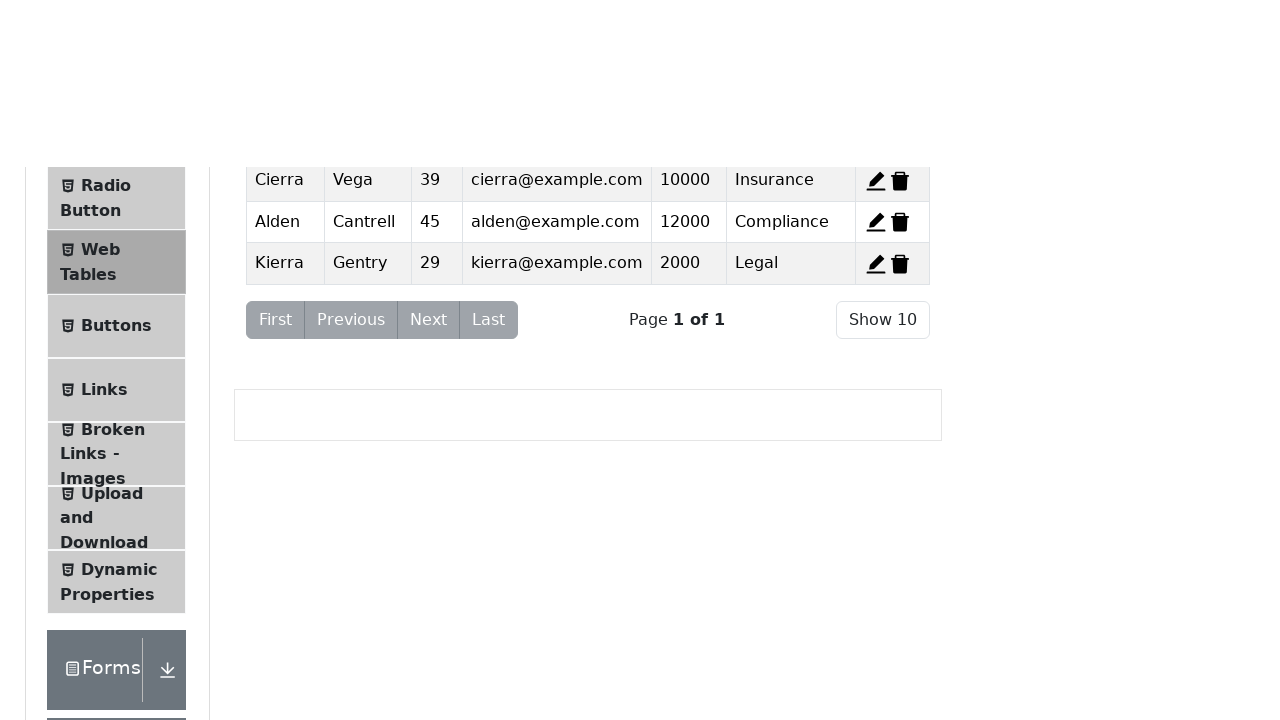

Clicked on Upload and Download option at (112, 34) on span:text('Upload and Download')
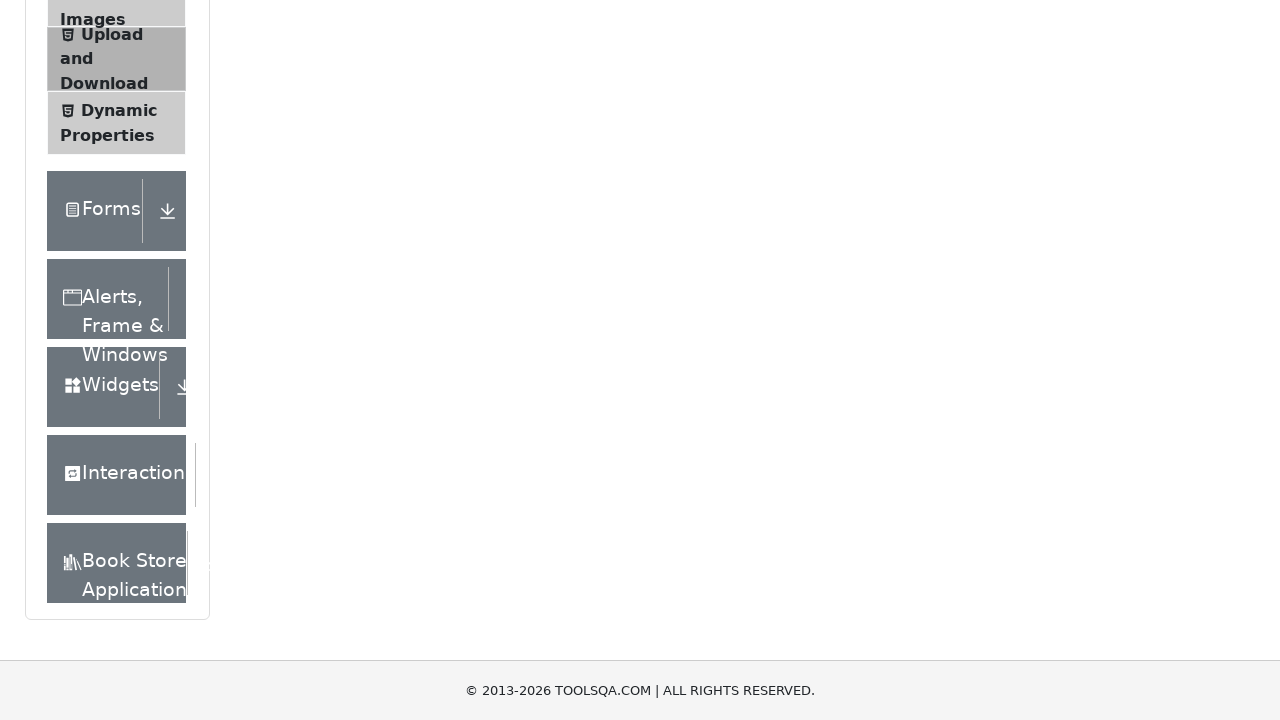

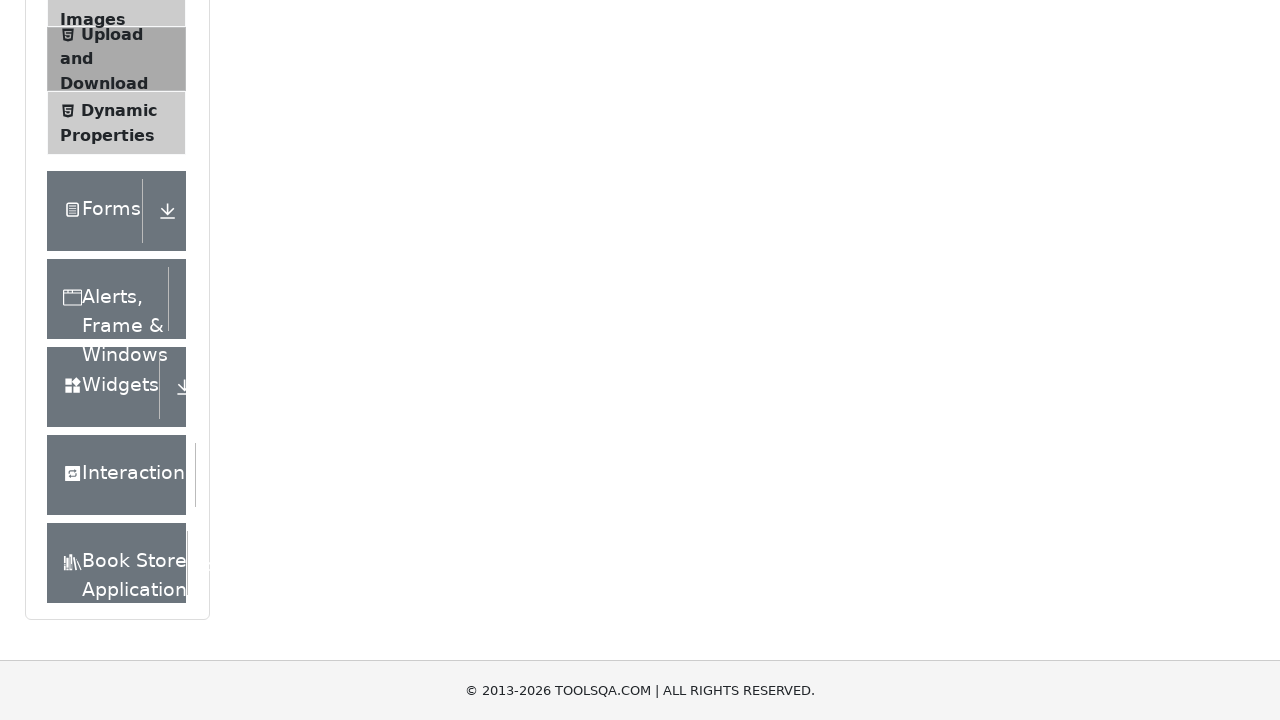